Tests browser window handling by clicking a link that opens a new window, switching to the child window to verify its title, closing it, then switching back to the parent window and verifying its title.

Starting URL: https://the-internet.herokuapp.com/windows

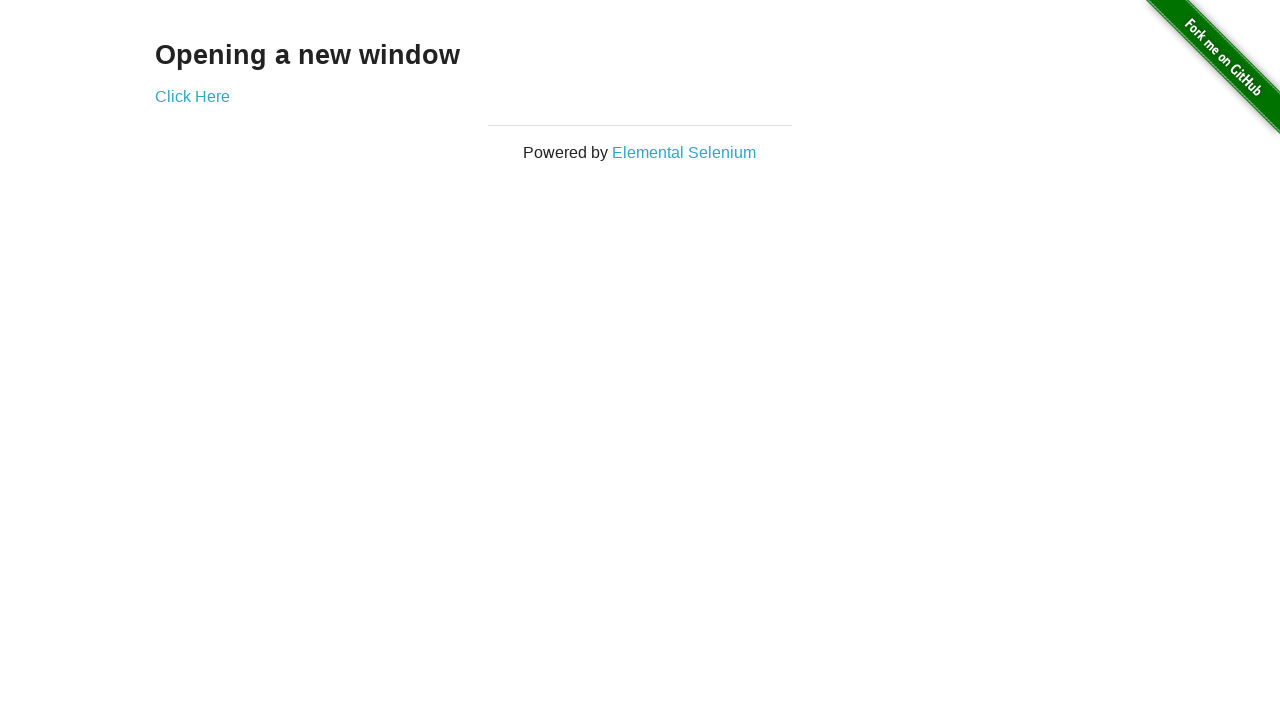

Clicked 'Click Here' link to open new window at (192, 96) on xpath=//a[contains(text(),'Click Here')]
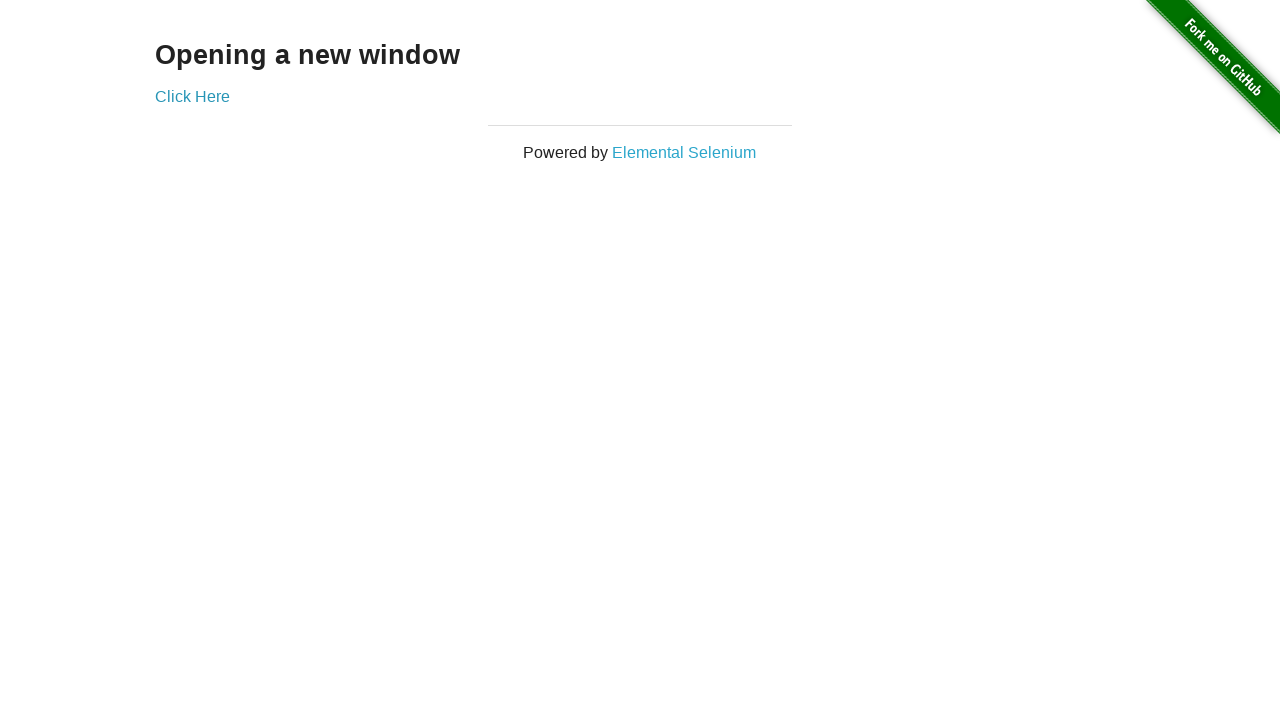

Captured new window/page object
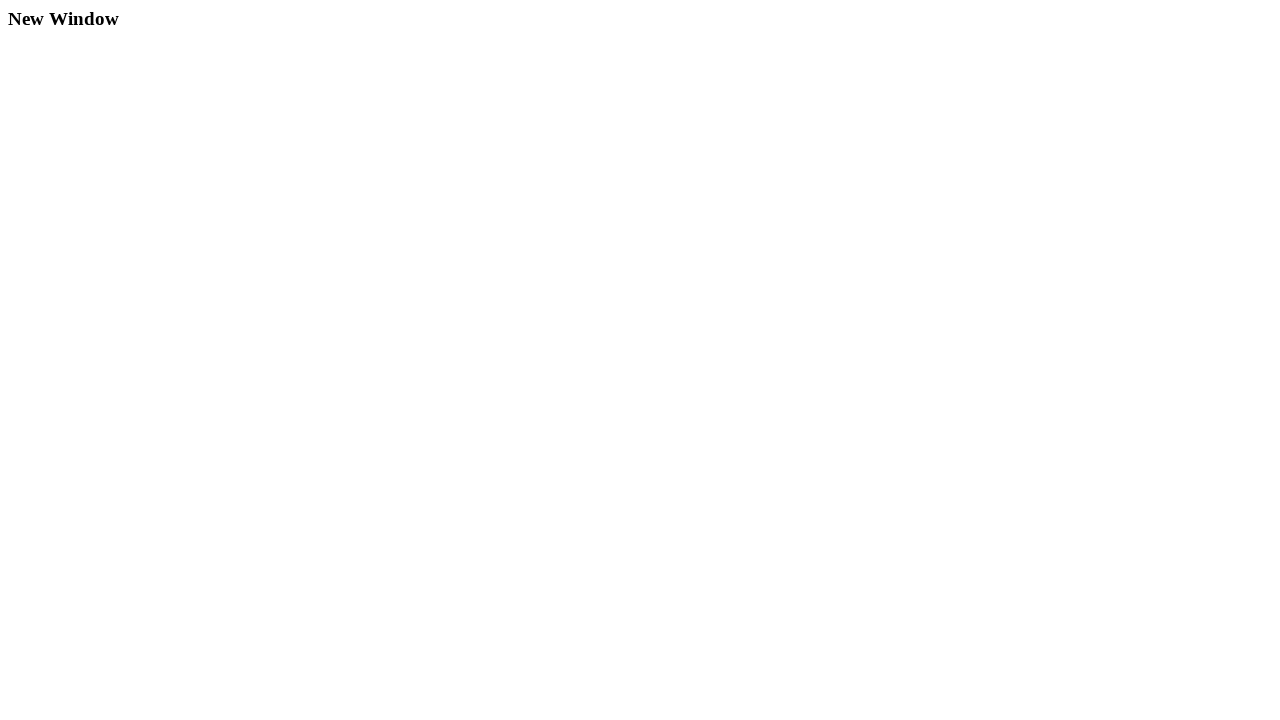

Waited for new window to load
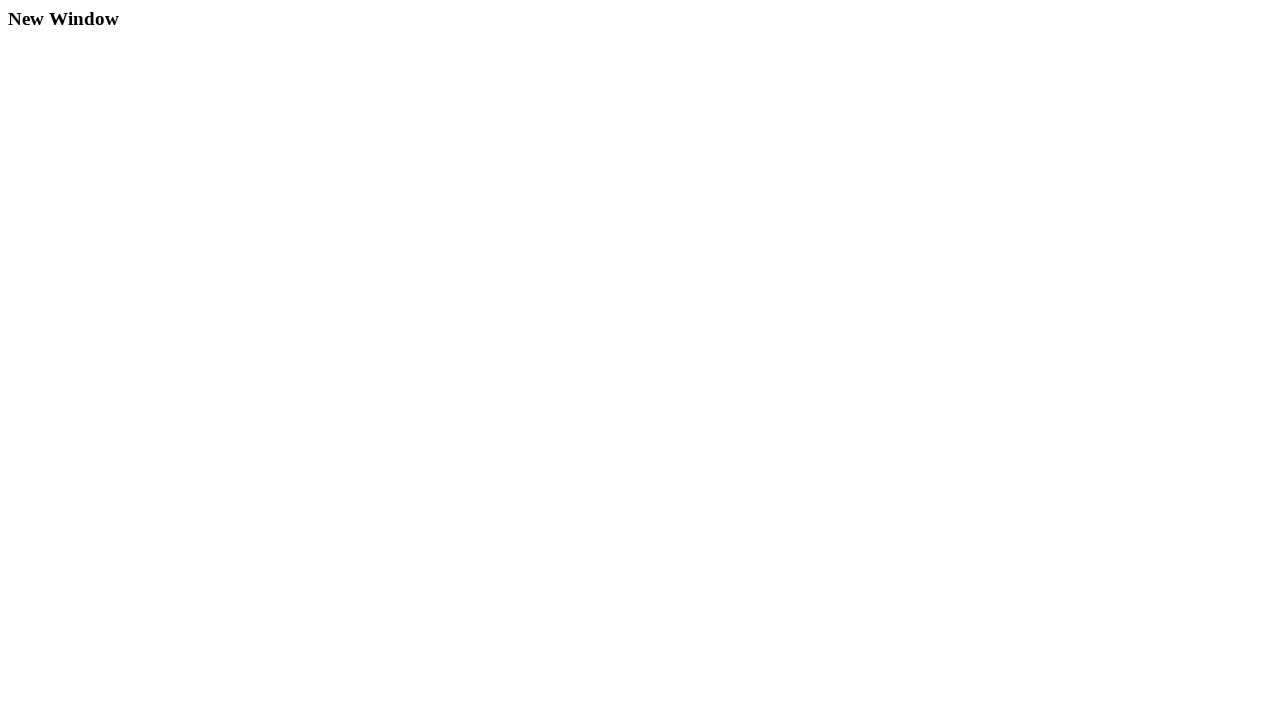

Retrieved child window title: 'New Window'
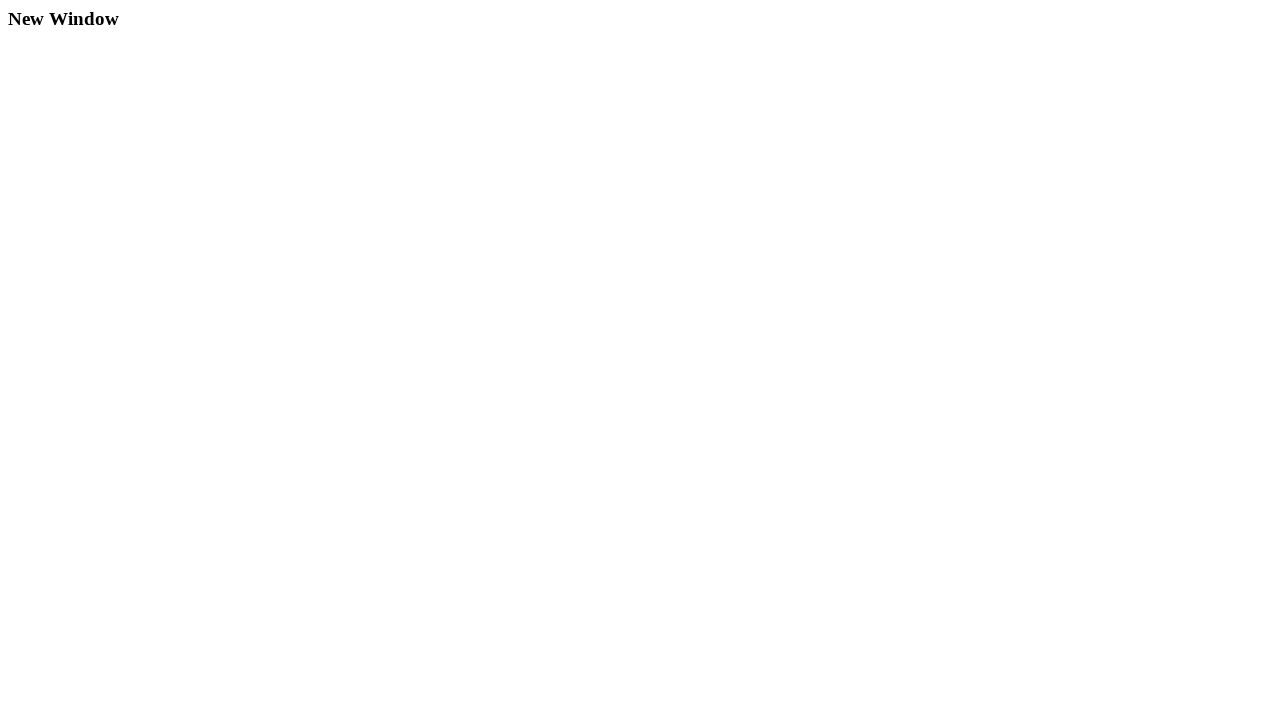

Verified child window title is 'New Window'
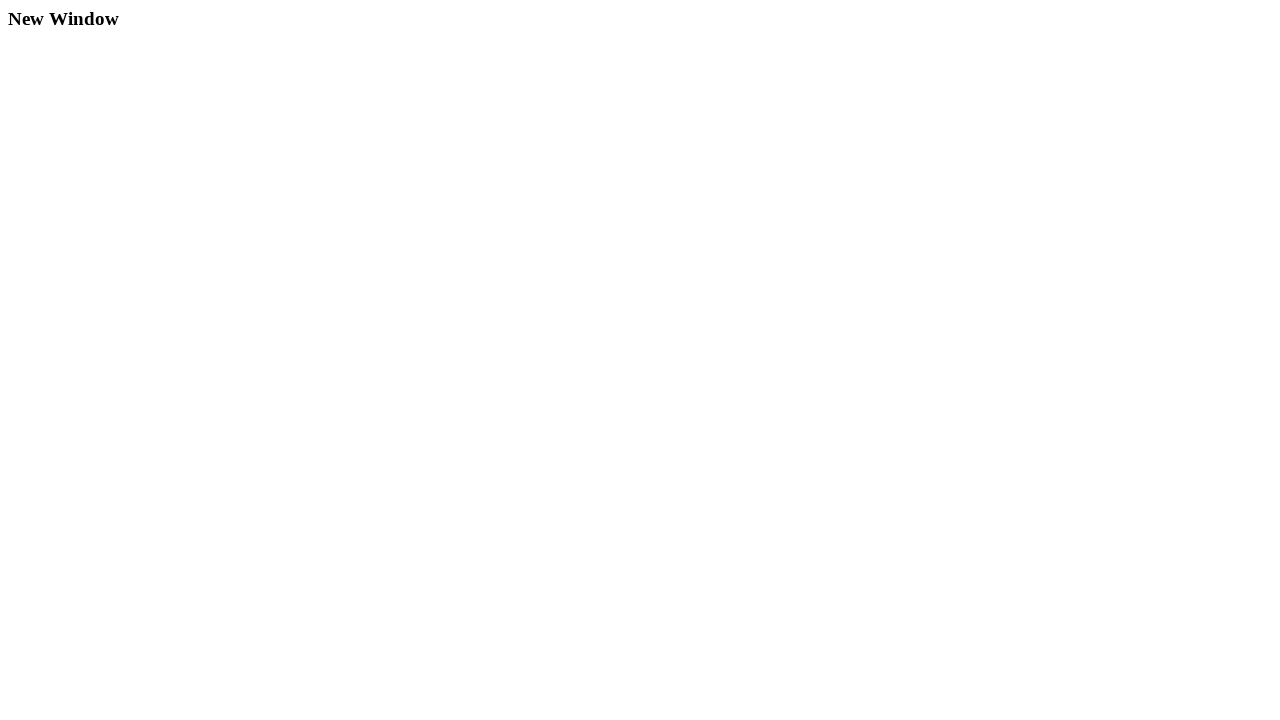

Closed child window
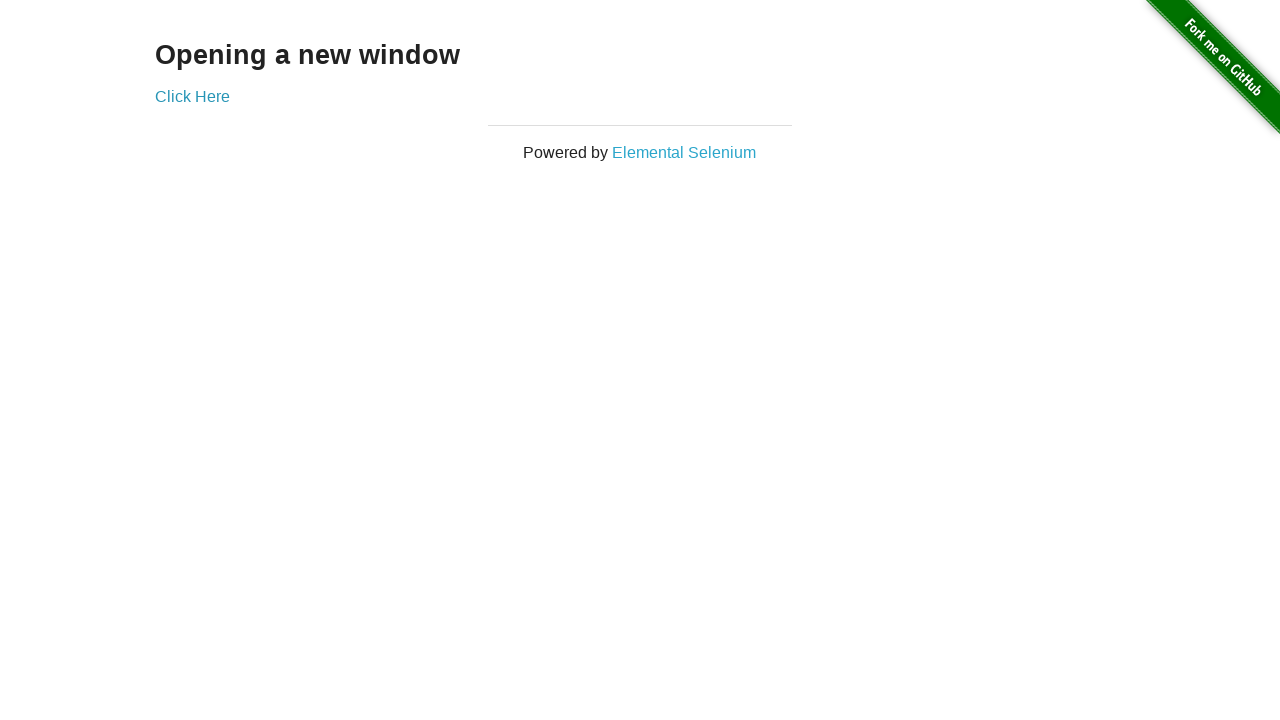

Retrieved parent window title: 'The Internet'
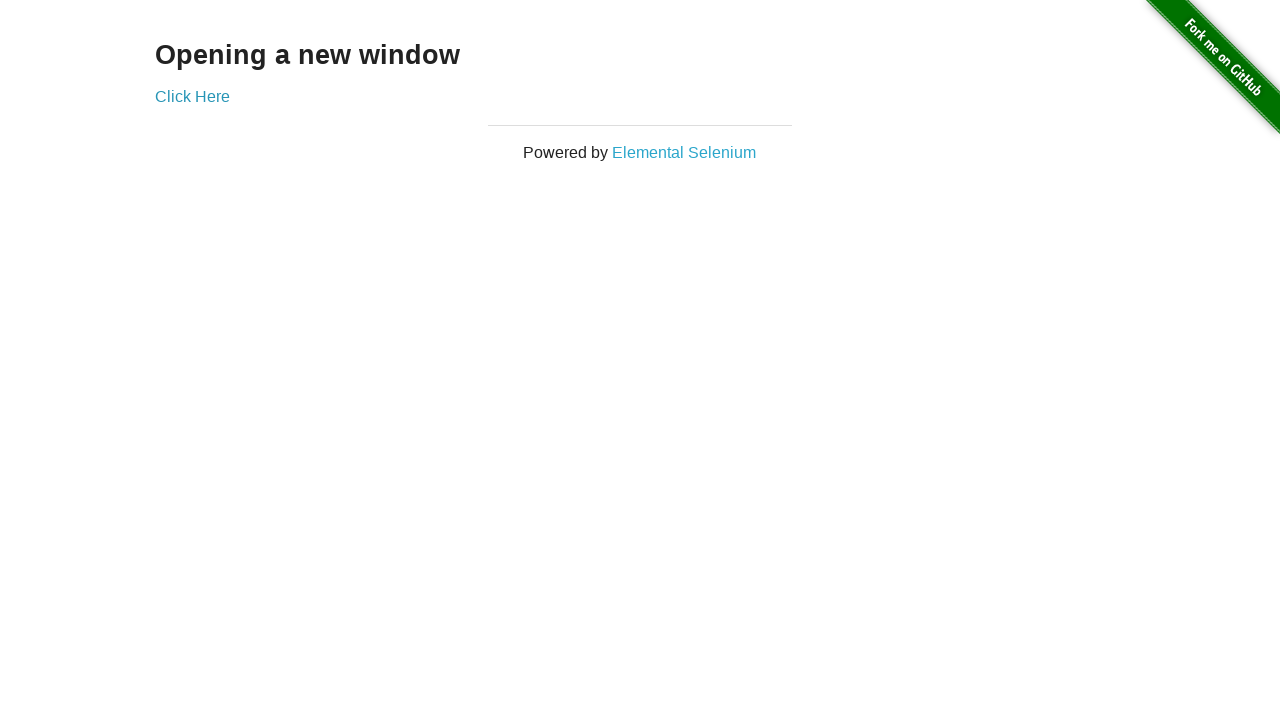

Verified parent window title is 'The Internet'
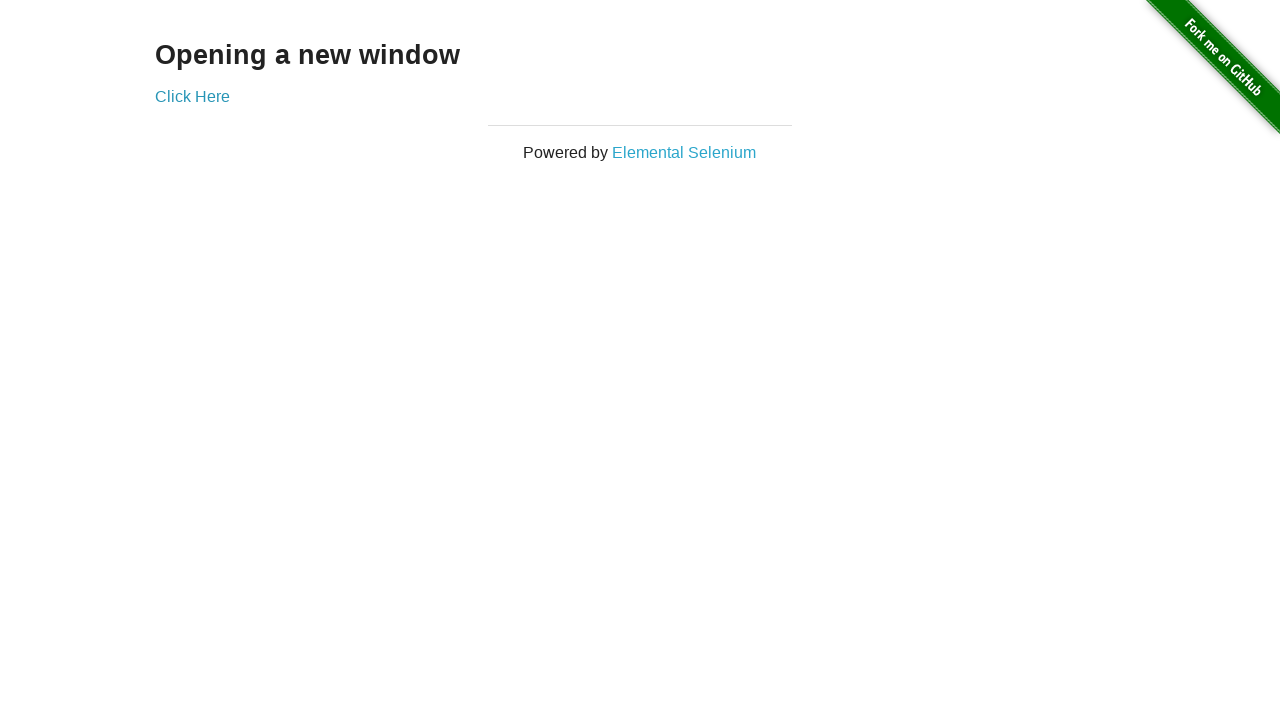

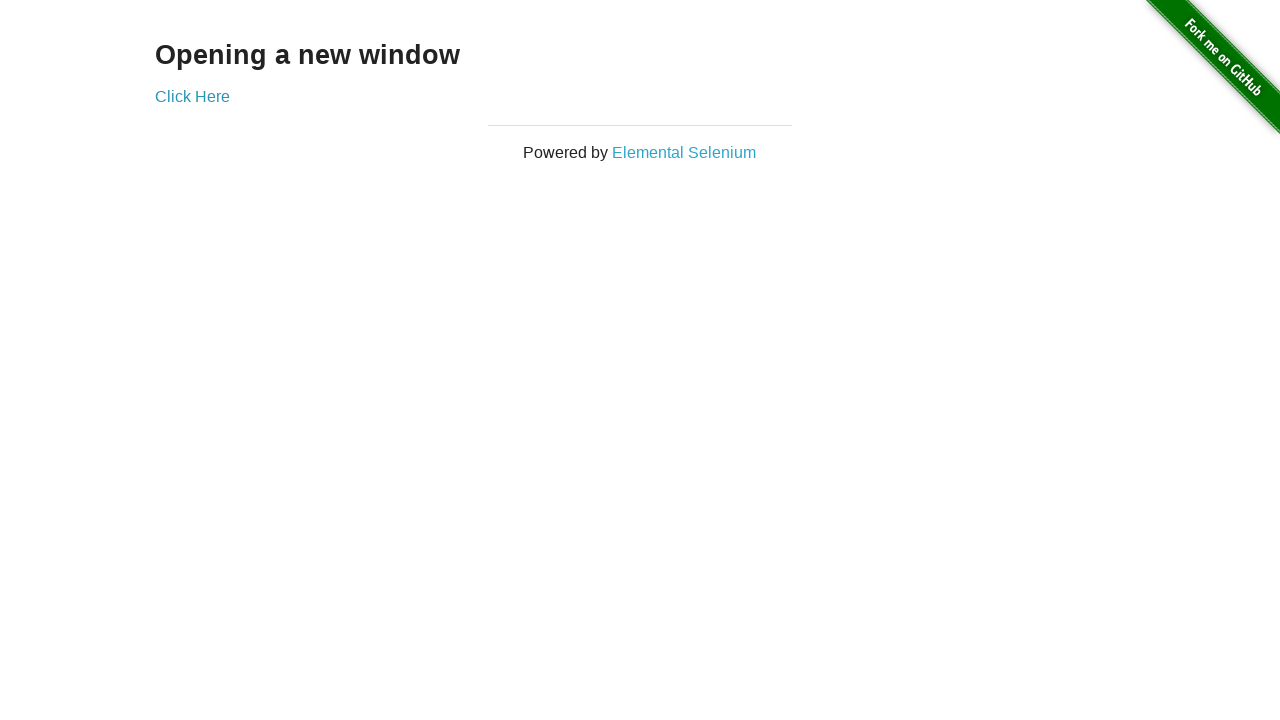